Opens DuckDuckGo homepage and verifies the page loads successfully

Starting URL: https://duckduckgo.com/

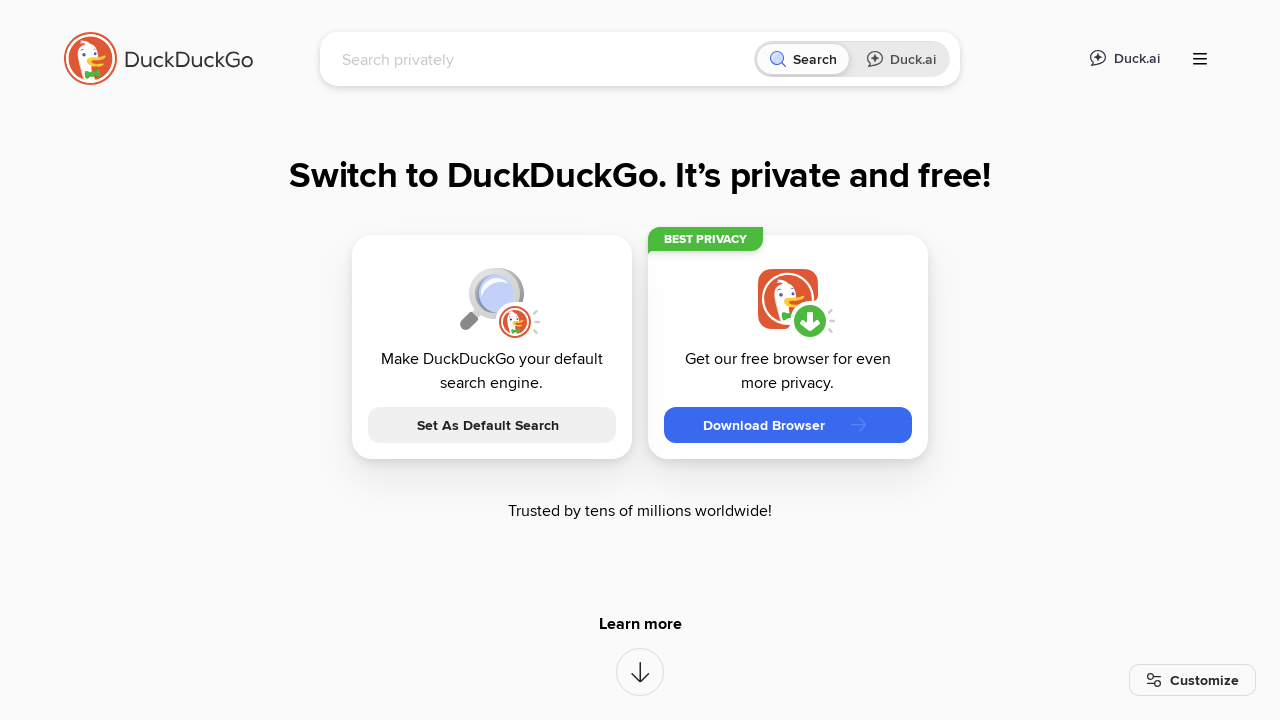

DuckDuckGo homepage loaded successfully (domcontentloaded state)
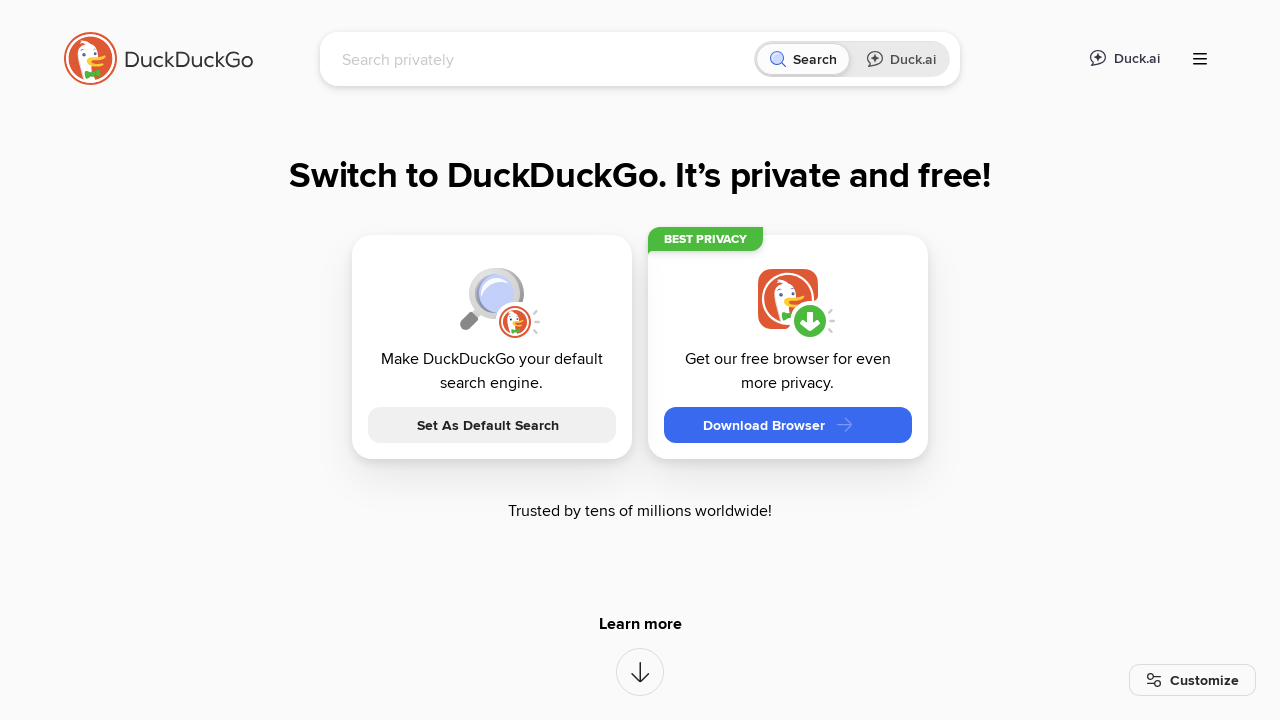

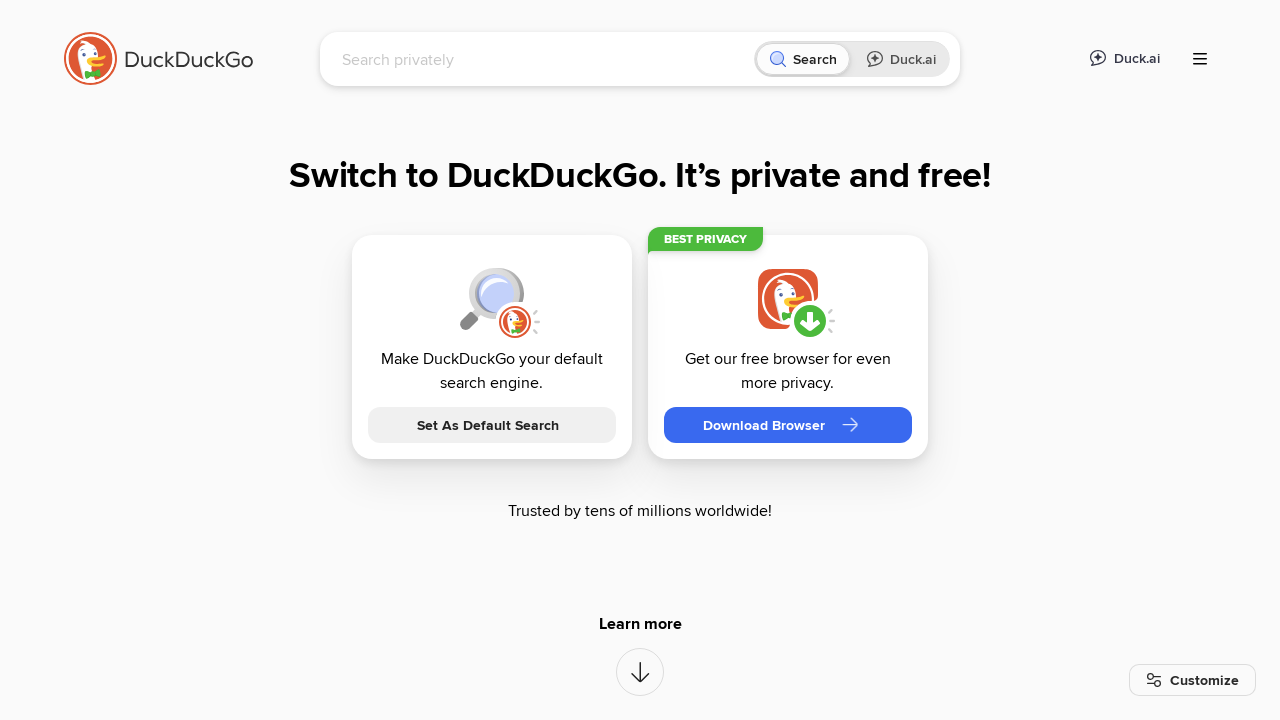